Tests main navigation by clicking the navigation menu button and navigating to the Software Lab page, verifying the URL changes correctly

Starting URL: https://www.iste.uni-stuttgart.de/

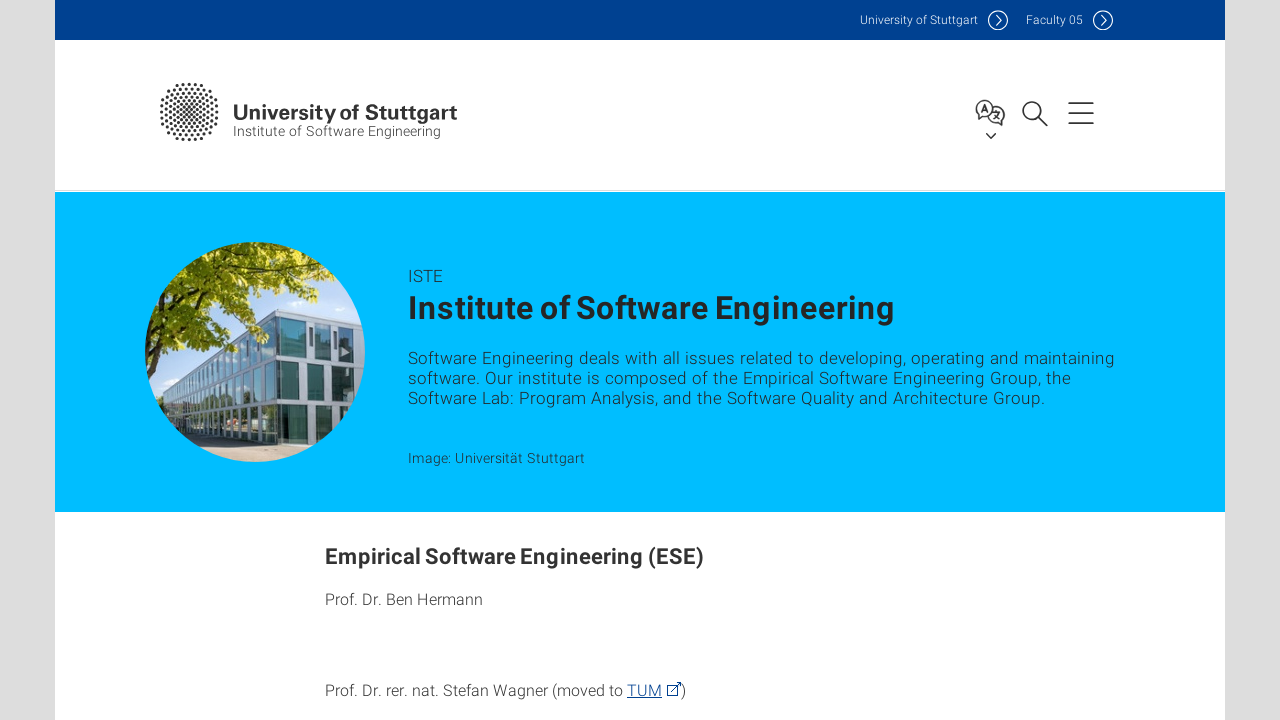

Clicked hamburger menu button to open navigation at (1081, 112) on .lines-button
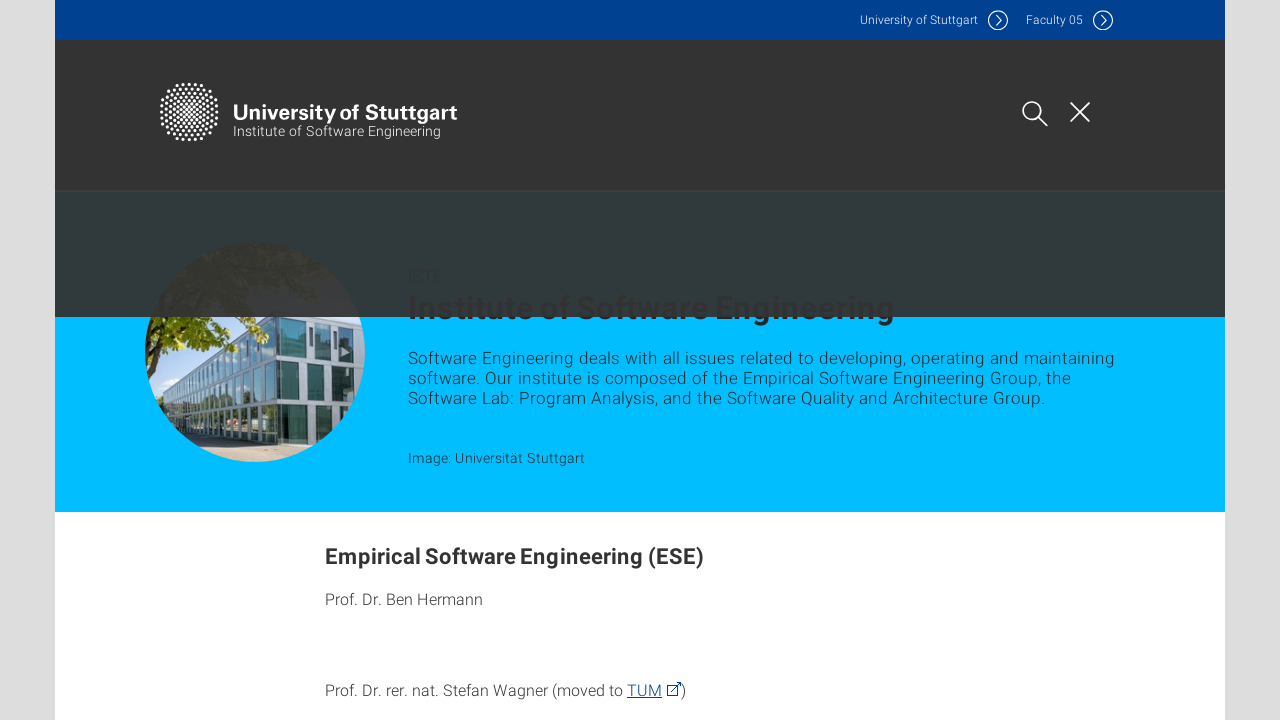

Navigation menu appeared with Software Lab link visible
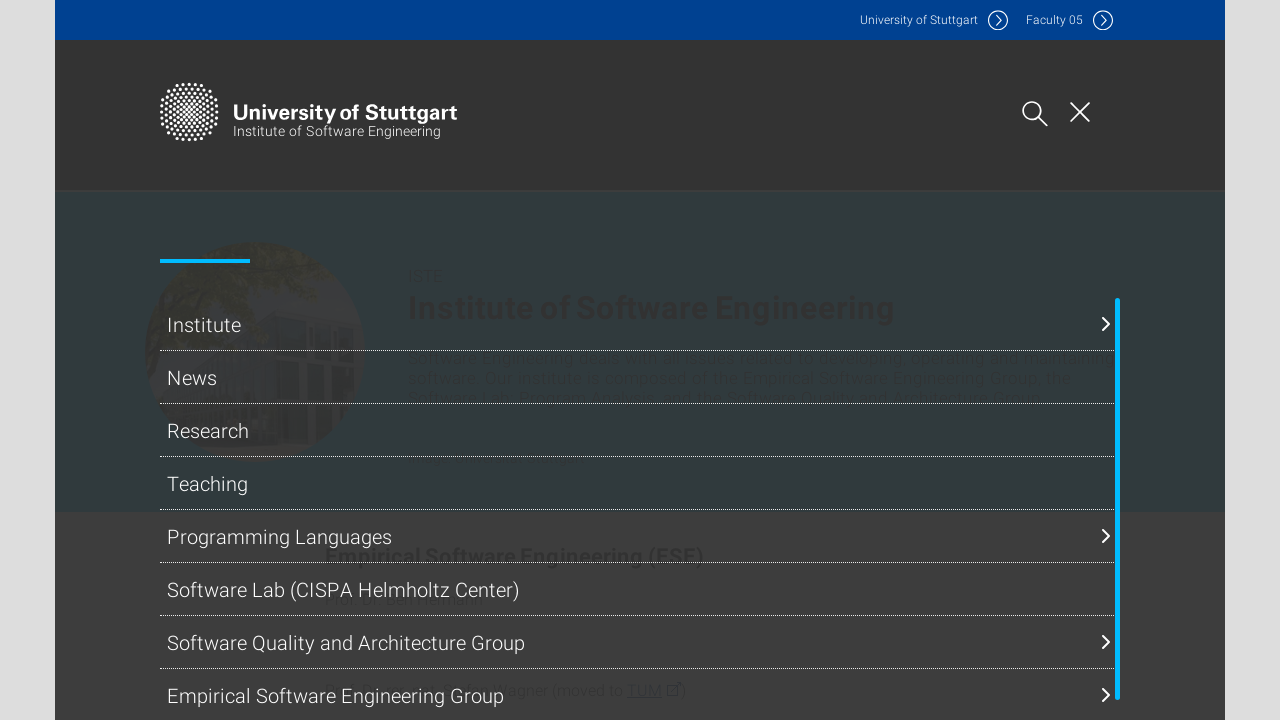

Clicked Software Lab link in navigation menu at (640, 589) on text=Software Lab
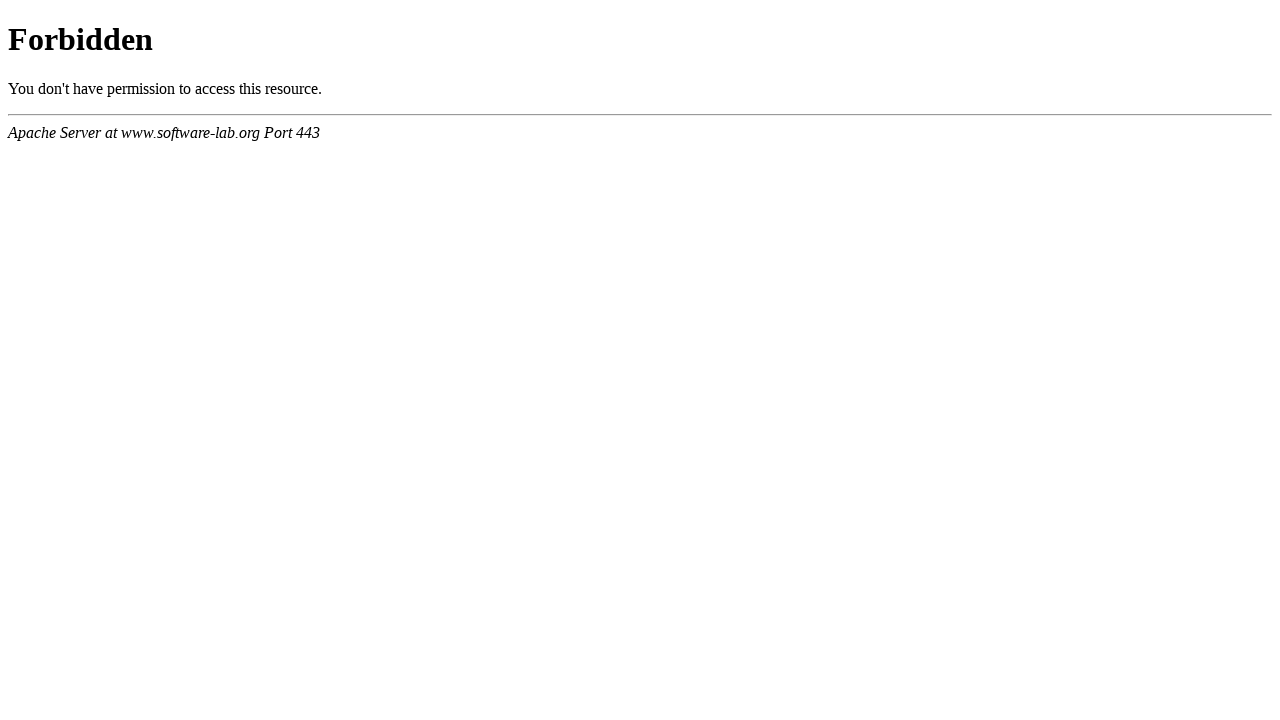

Successfully navigated to Software Lab page at https://www.software-lab.org/
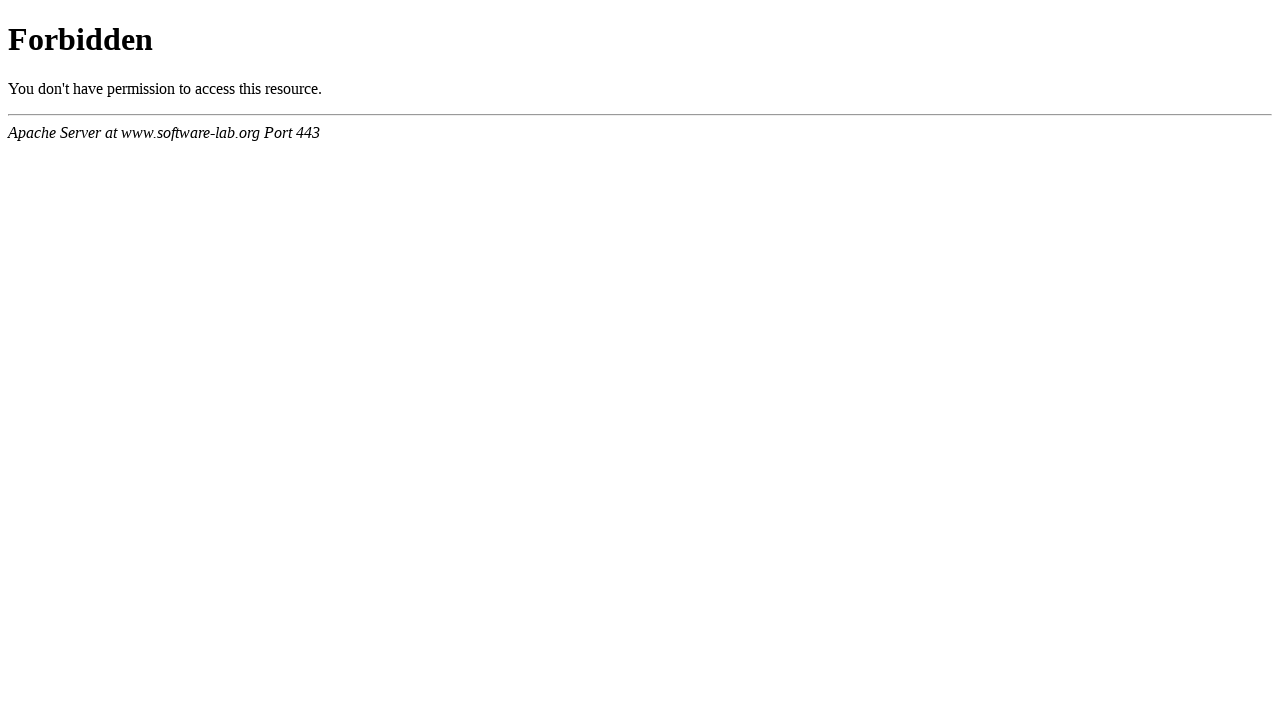

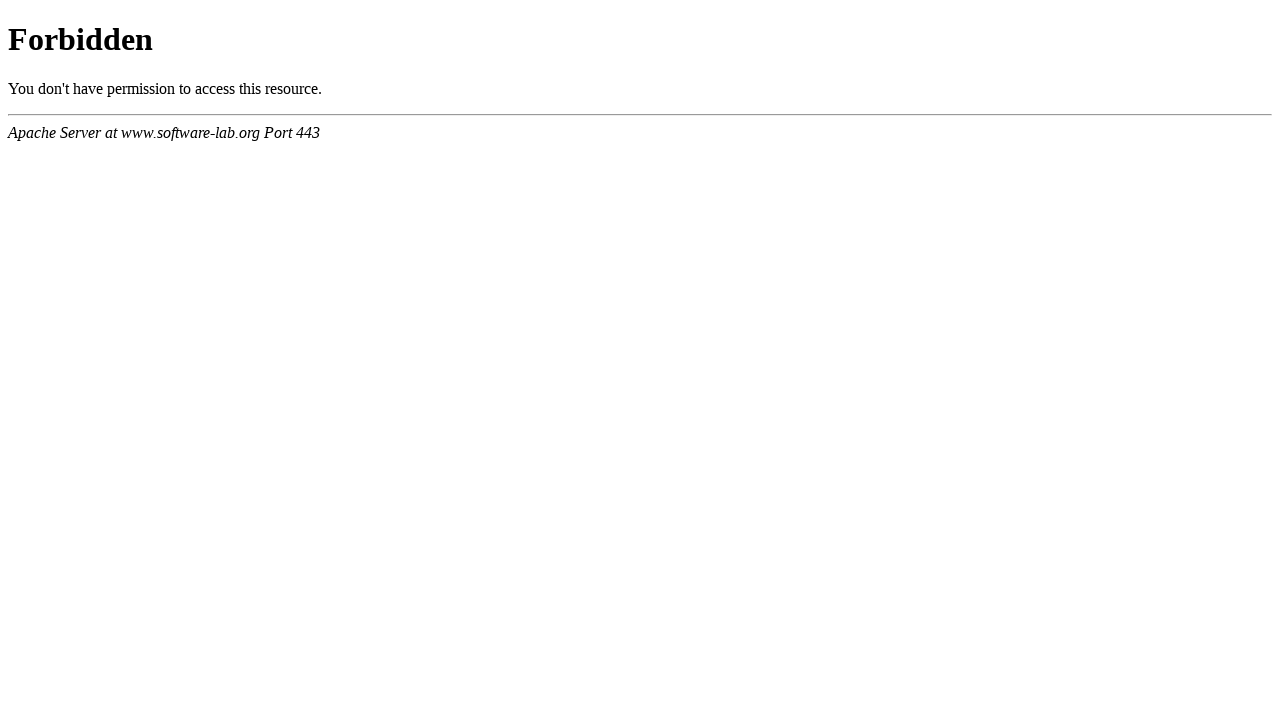